Tests browser window handling by clicking a "New Tab" button, switching to the newly opened tab, verifying the heading text is present, closing the new tab, and switching back to the parent tab.

Starting URL: https://demoqa.com/browser-windows

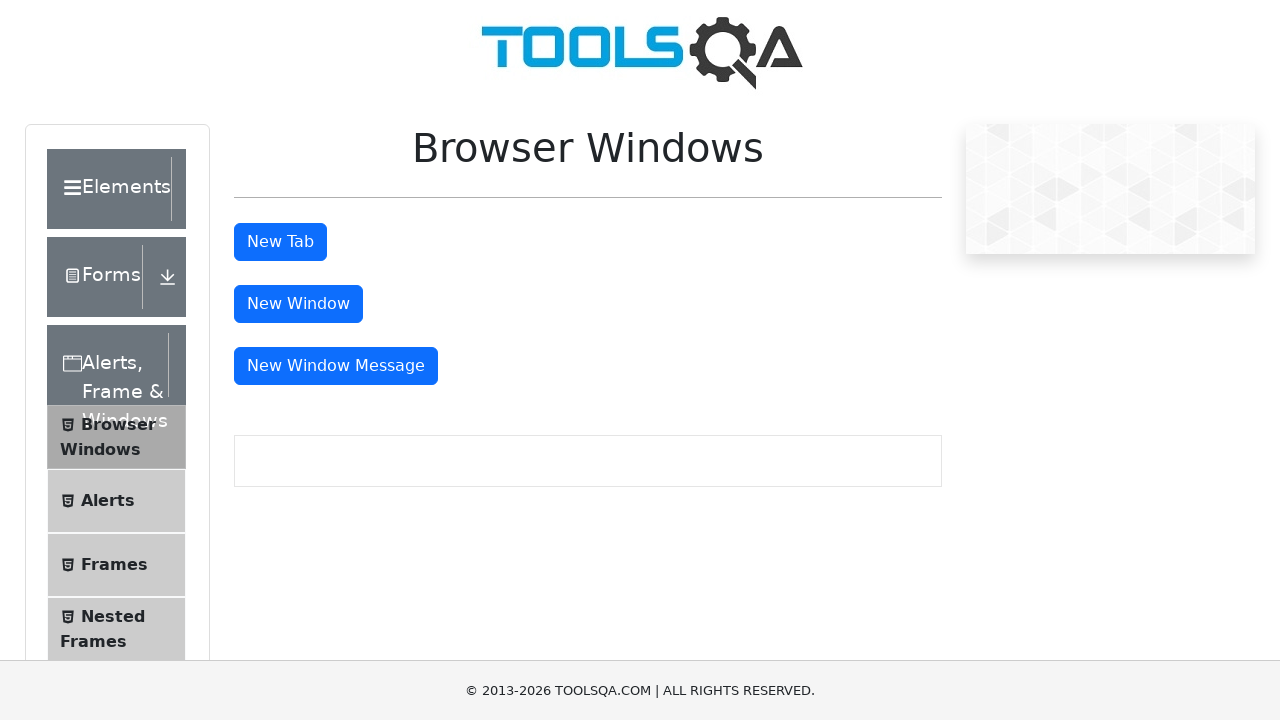

Clicked 'New Tab' button to open new tab at (280, 242) on #tabButton
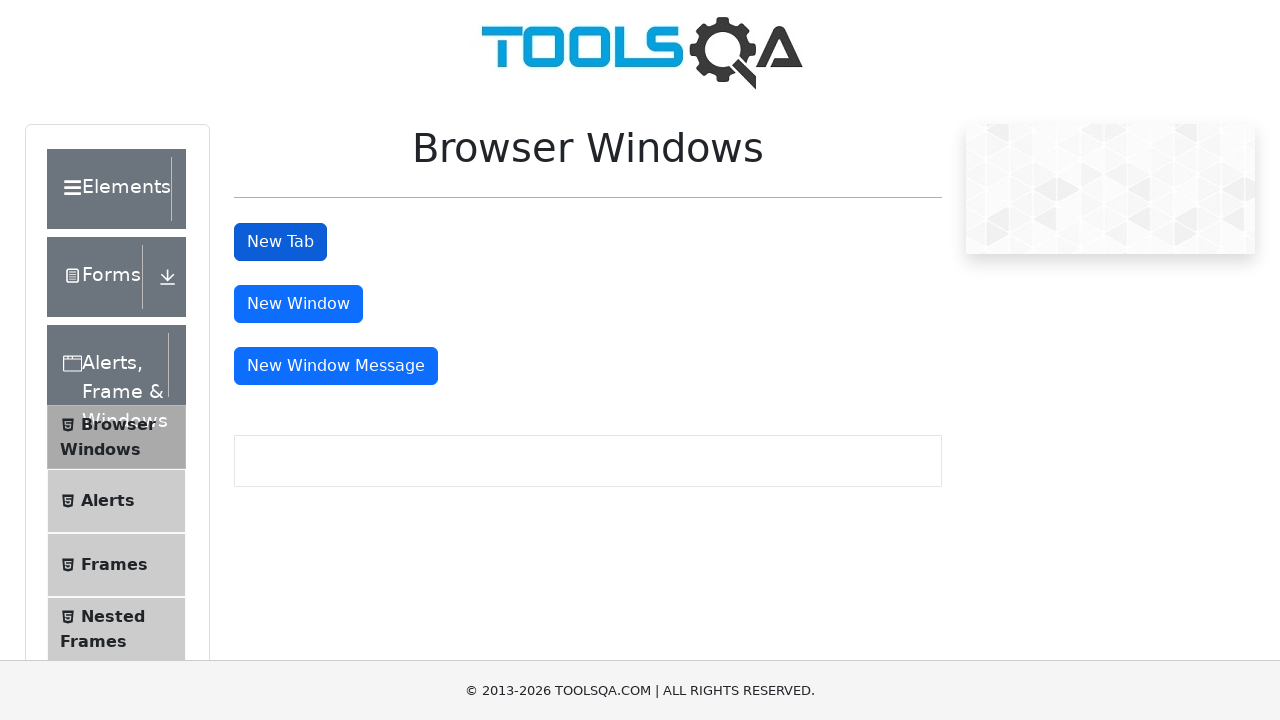

New tab opened and obtained reference
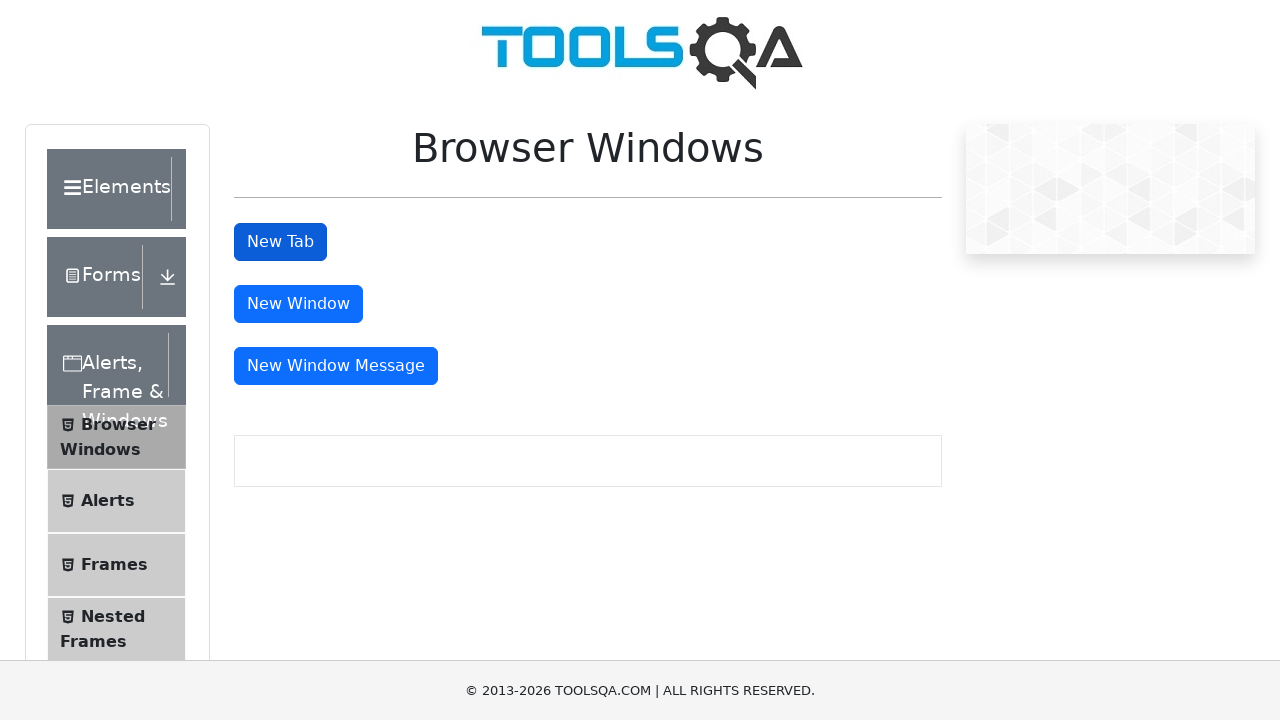

Waited for heading element to load in new tab
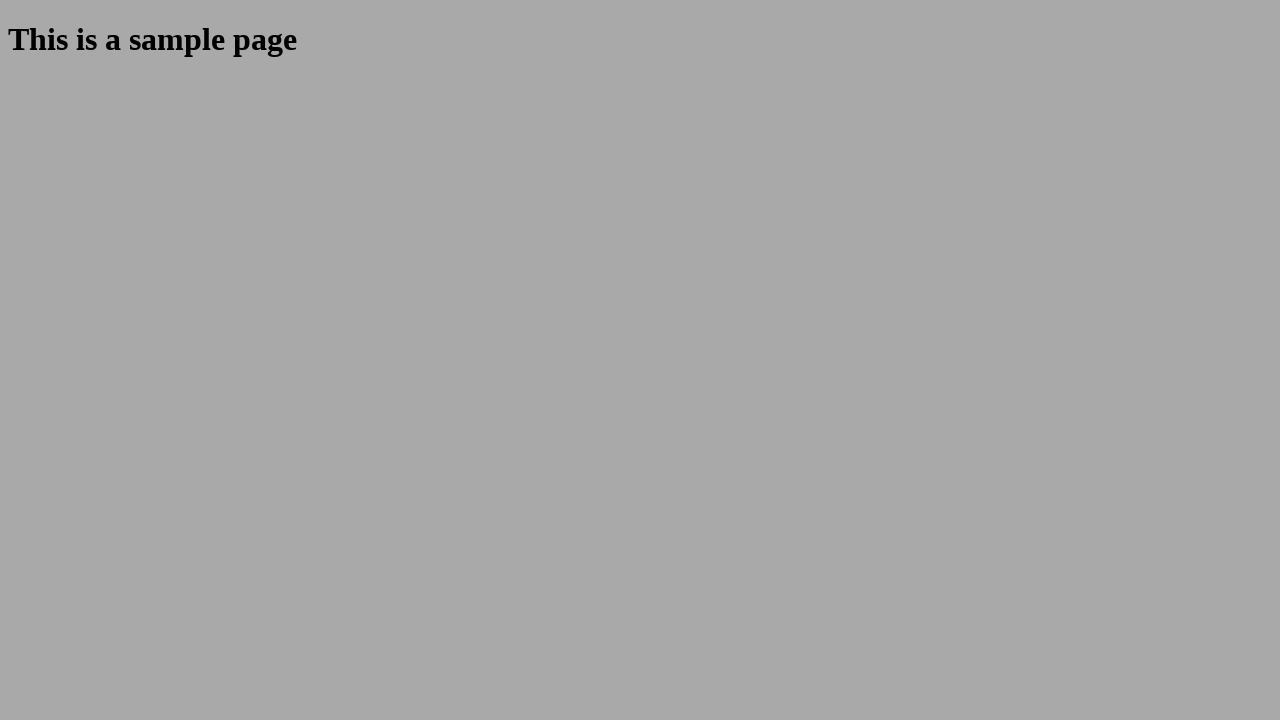

Retrieved heading text: 'This is a sample page'
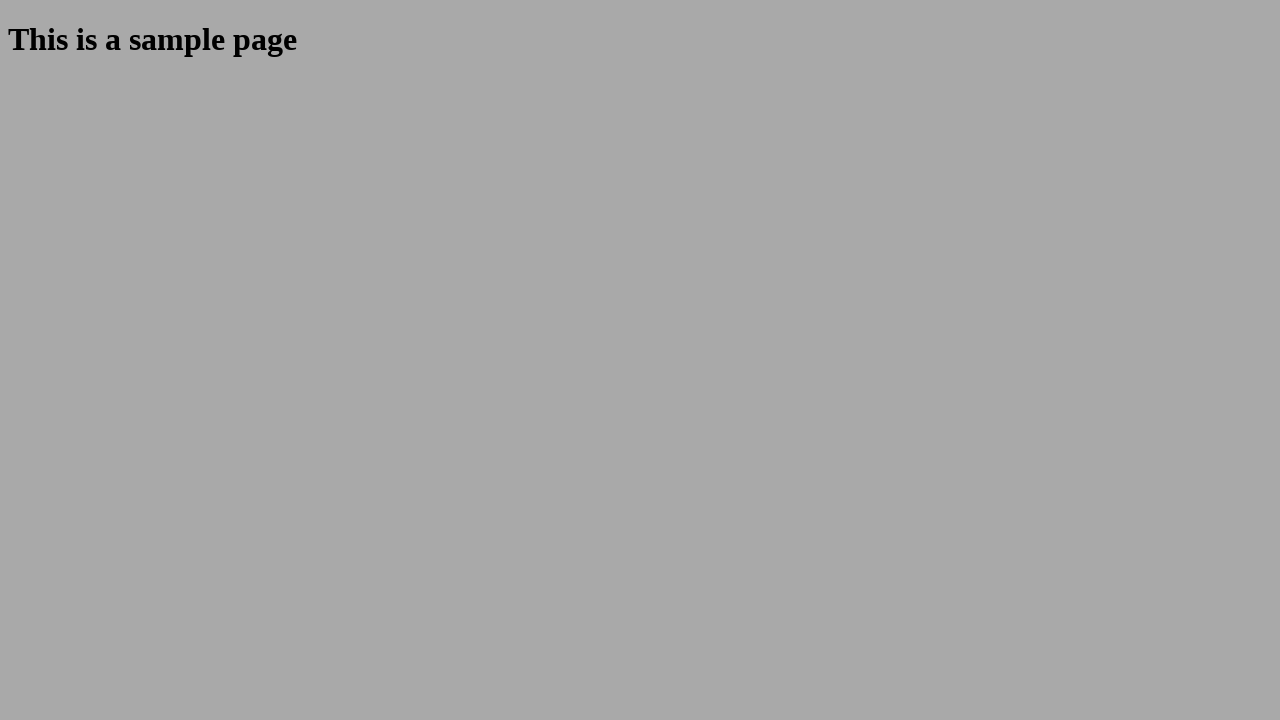

Closed the new tab
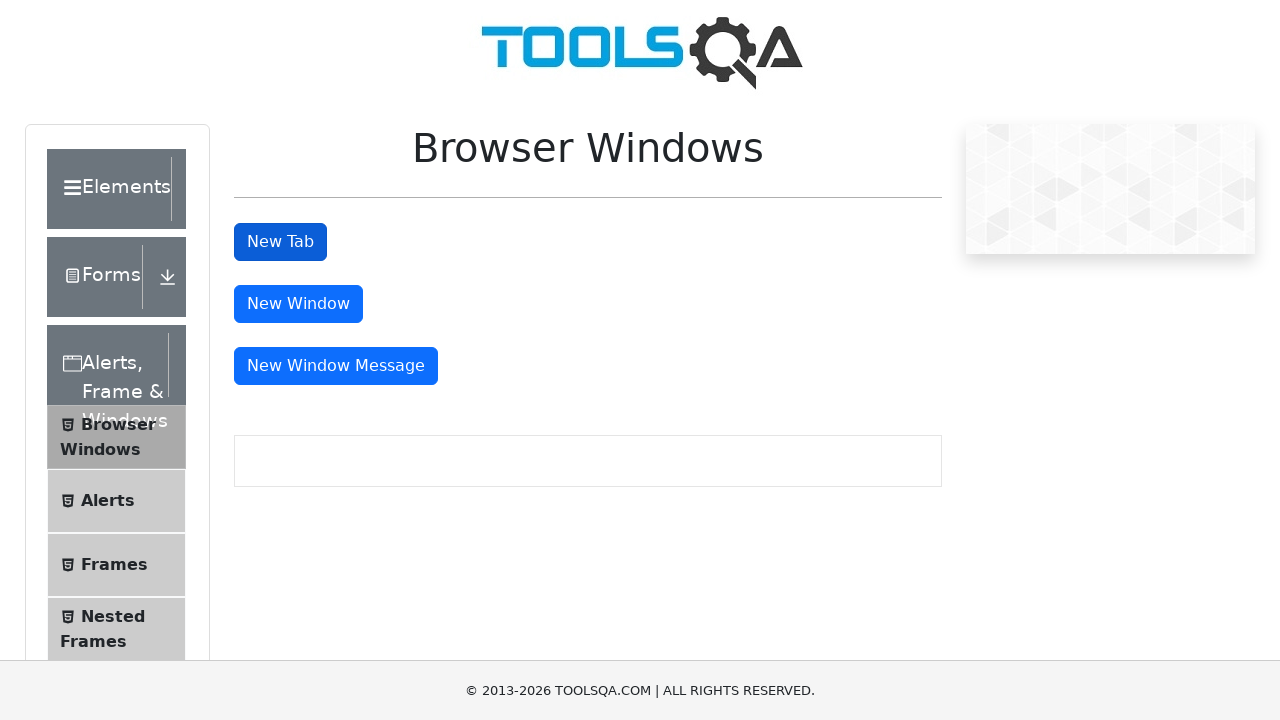

Verified focus returned to original page by locating 'New Tab' button
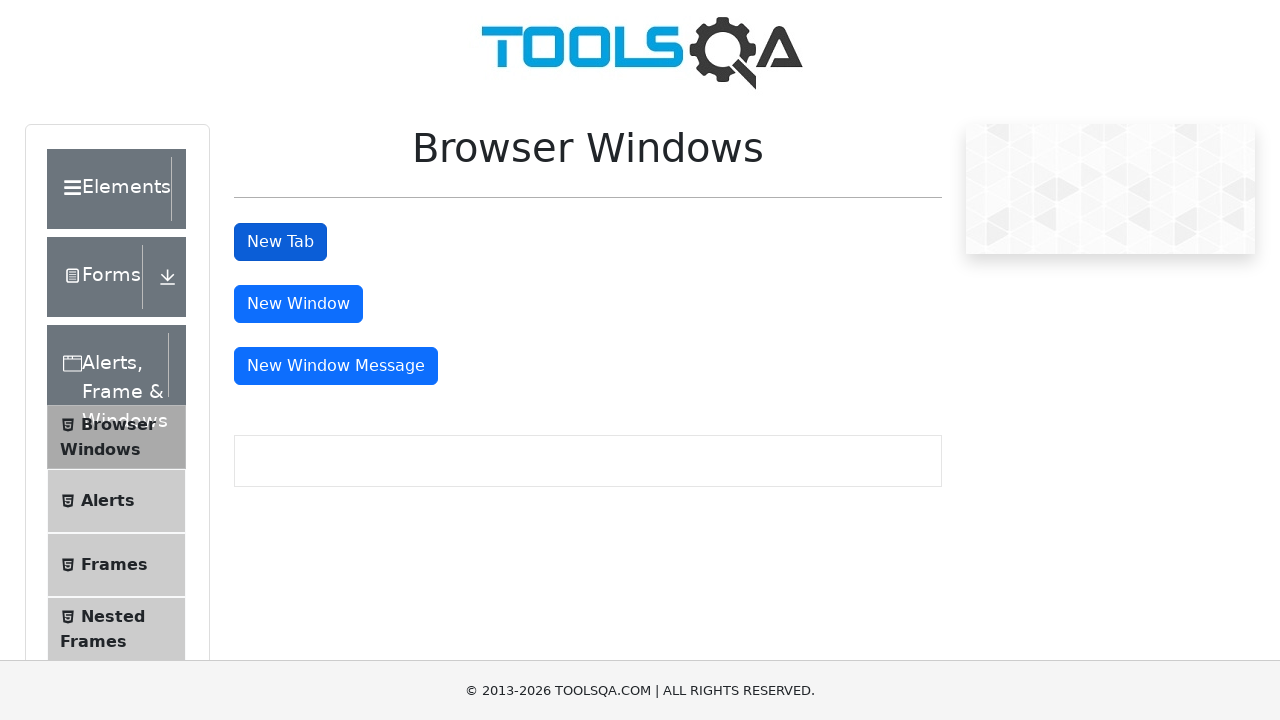

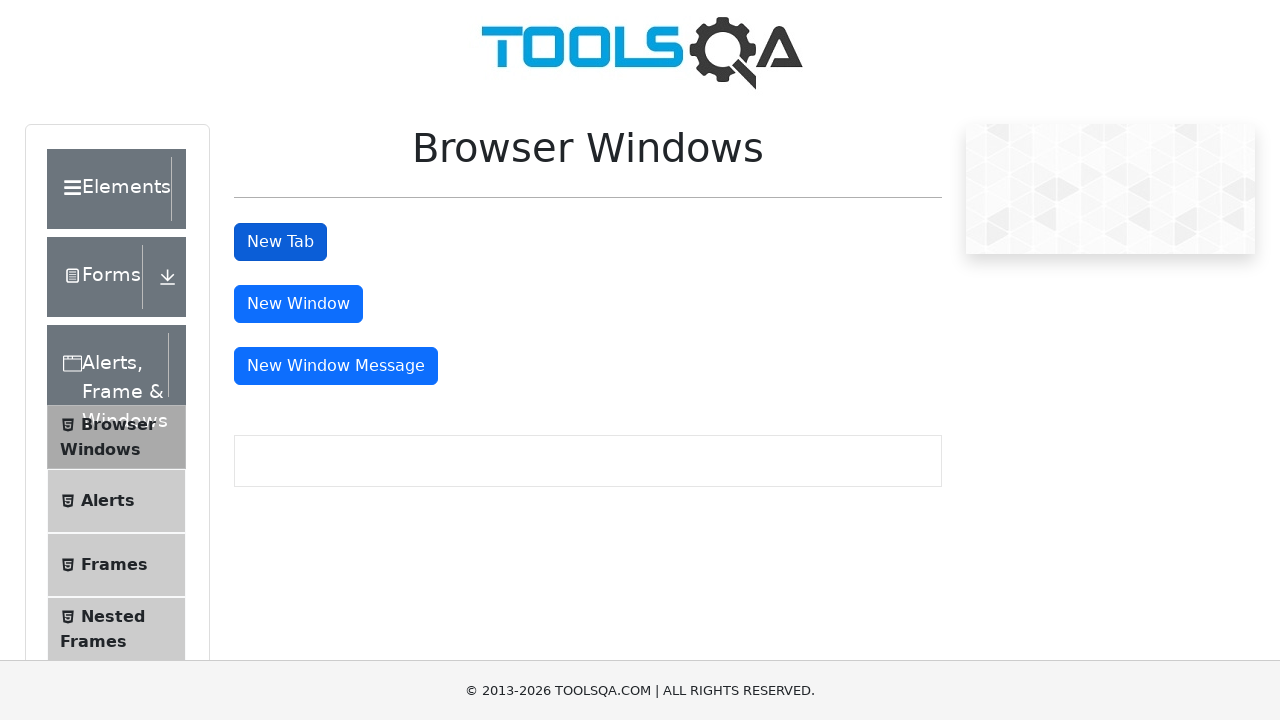